Tests JavaScript alert popup handling by clicking the alert button, accepting the alert dialog, and verifying the result message

Starting URL: https://the-internet.herokuapp.com/javascript_alerts

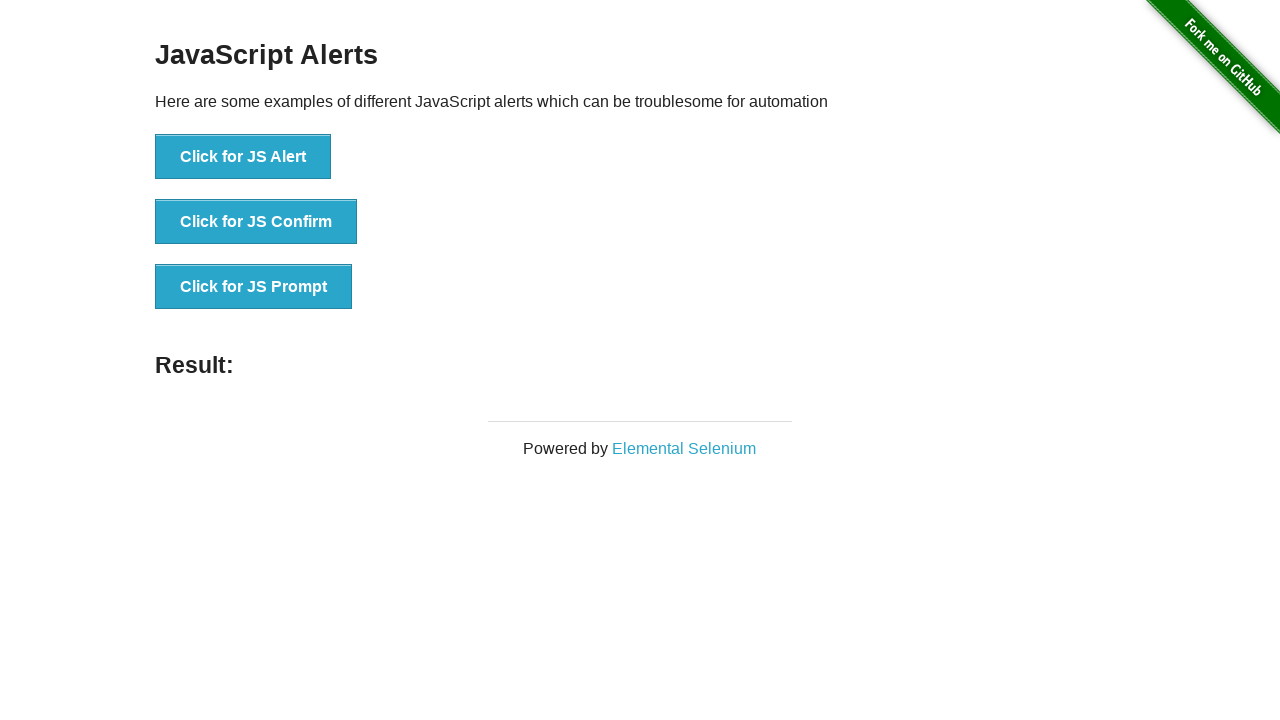

Clicked the Alert button to trigger JavaScript alert at (243, 157) on xpath=//button[contains(.,'Alert')]
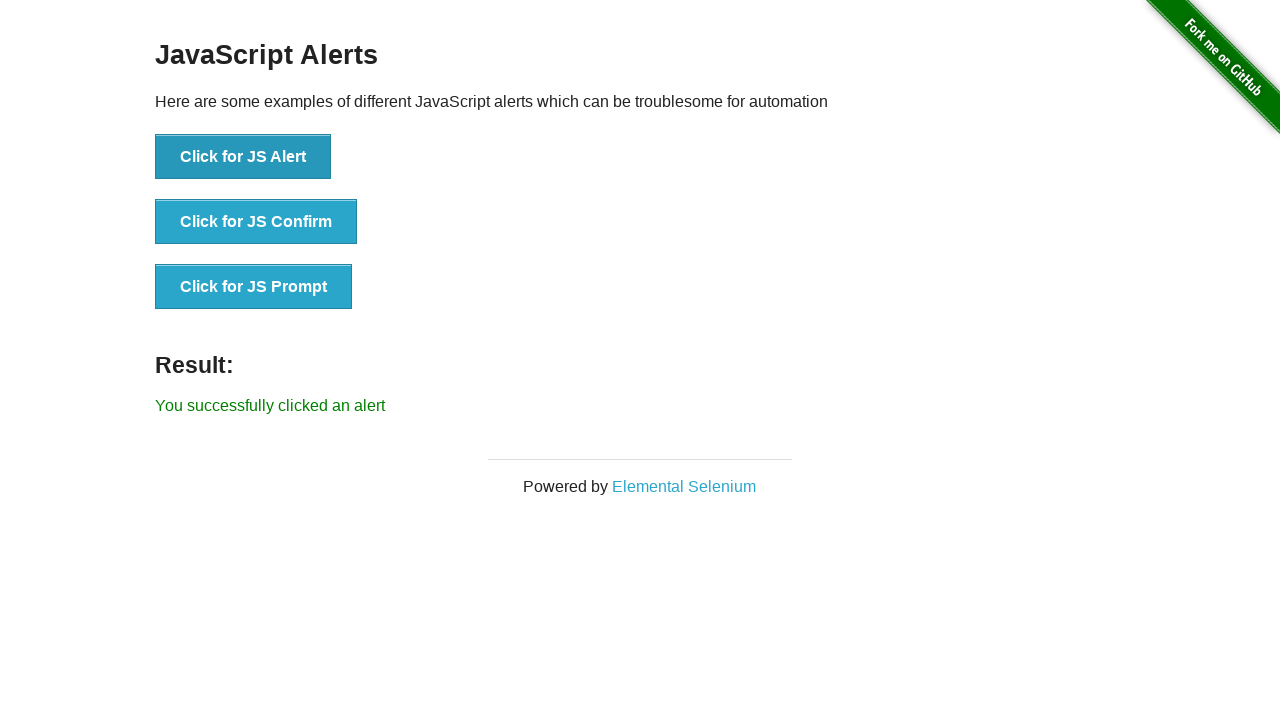

Set up dialog handler to accept alert dialogs
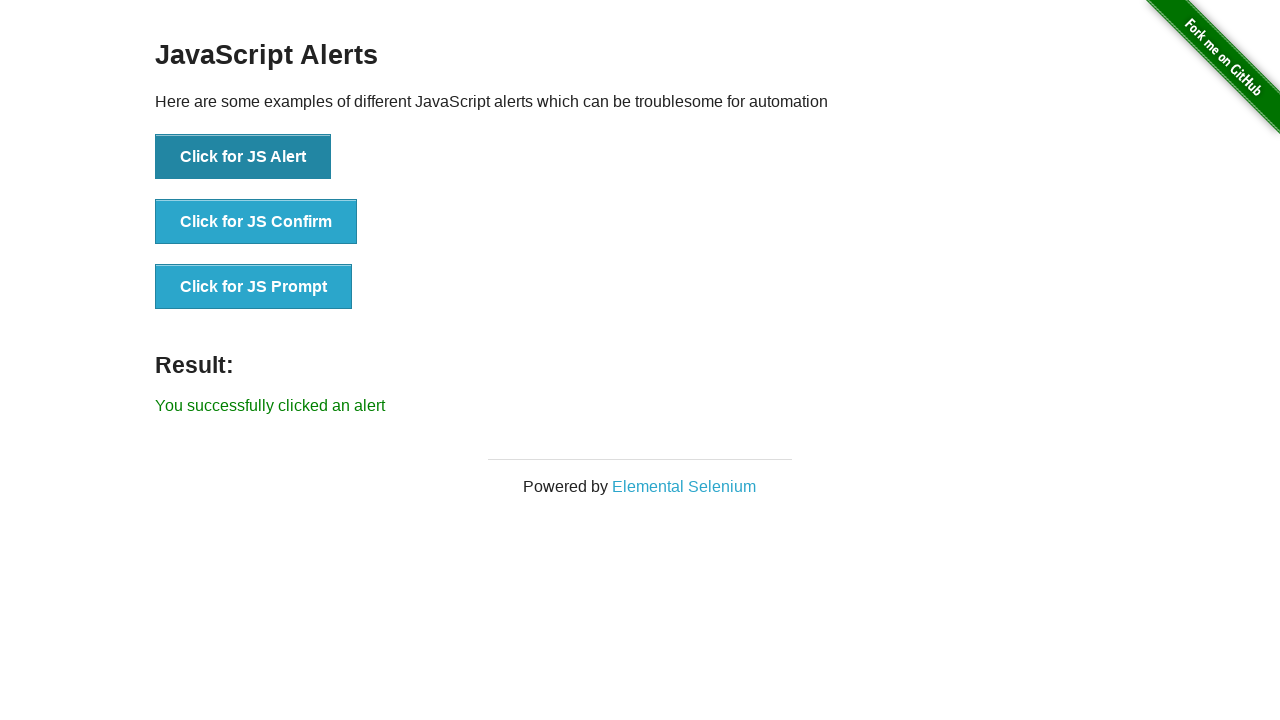

Clicked the Alert button again to trigger alert with handler ready at (243, 157) on xpath=//button[contains(.,'Alert')]
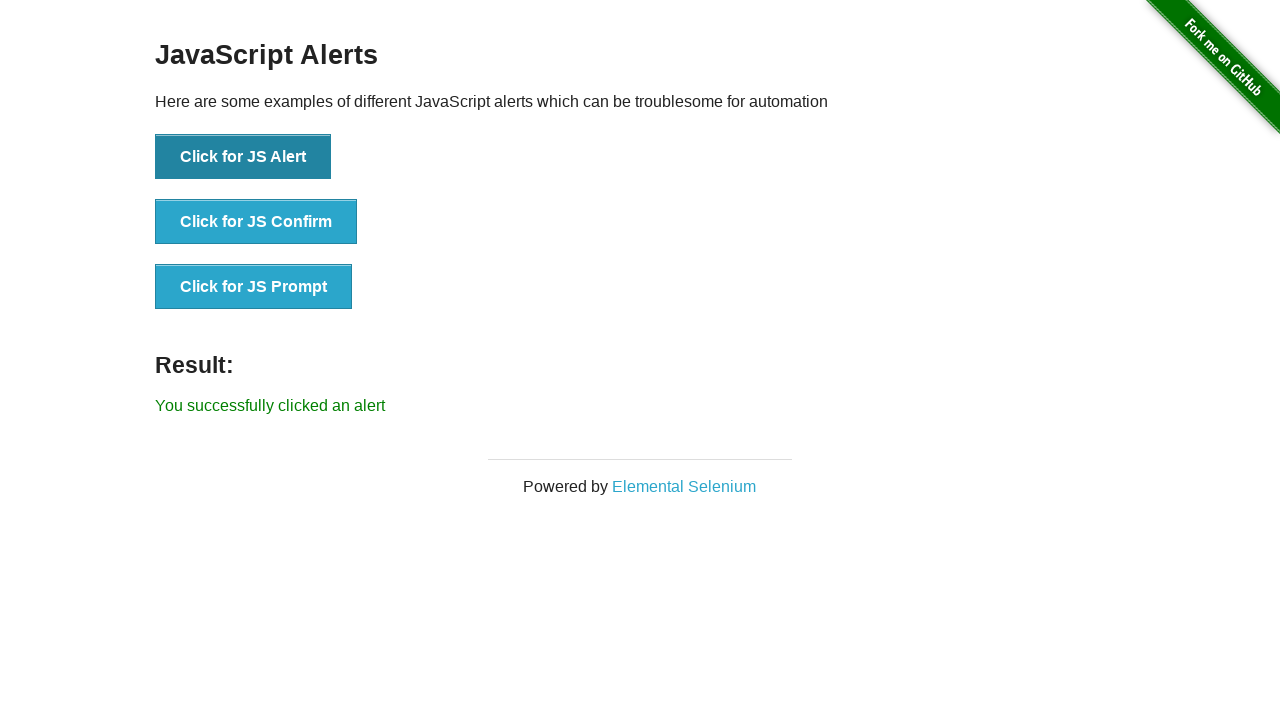

Verified result message appeared after accepting alert
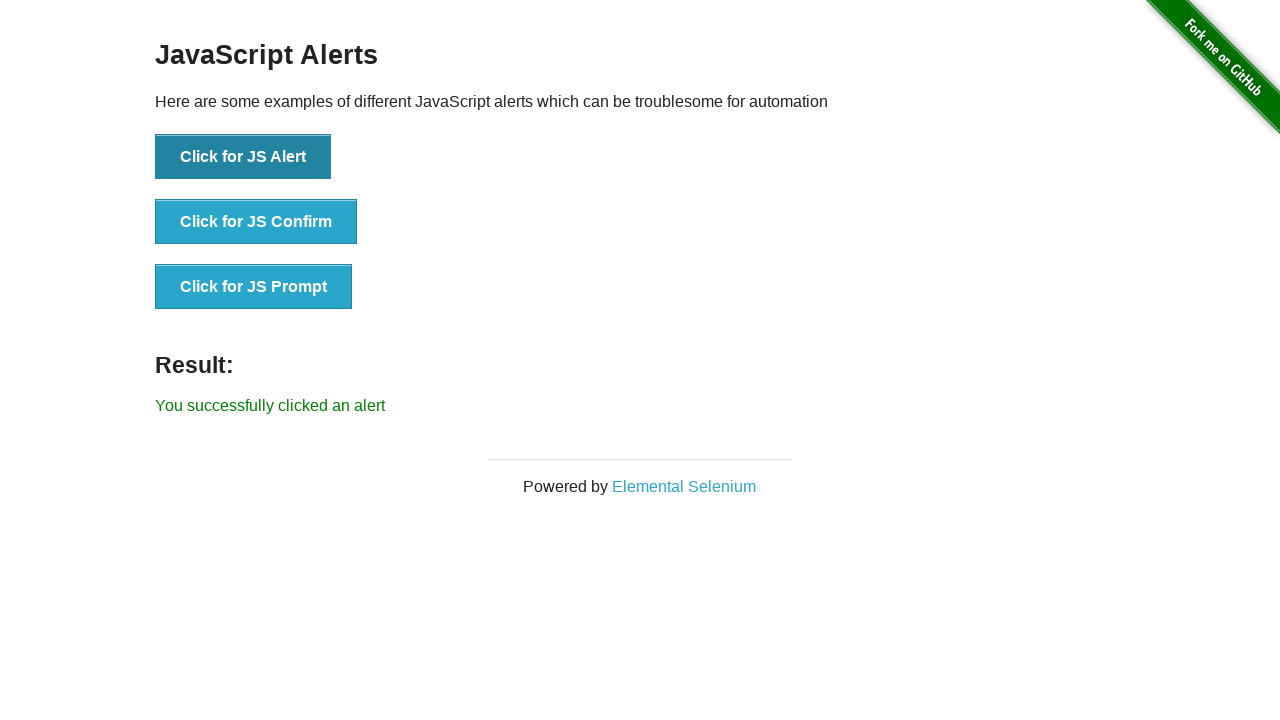

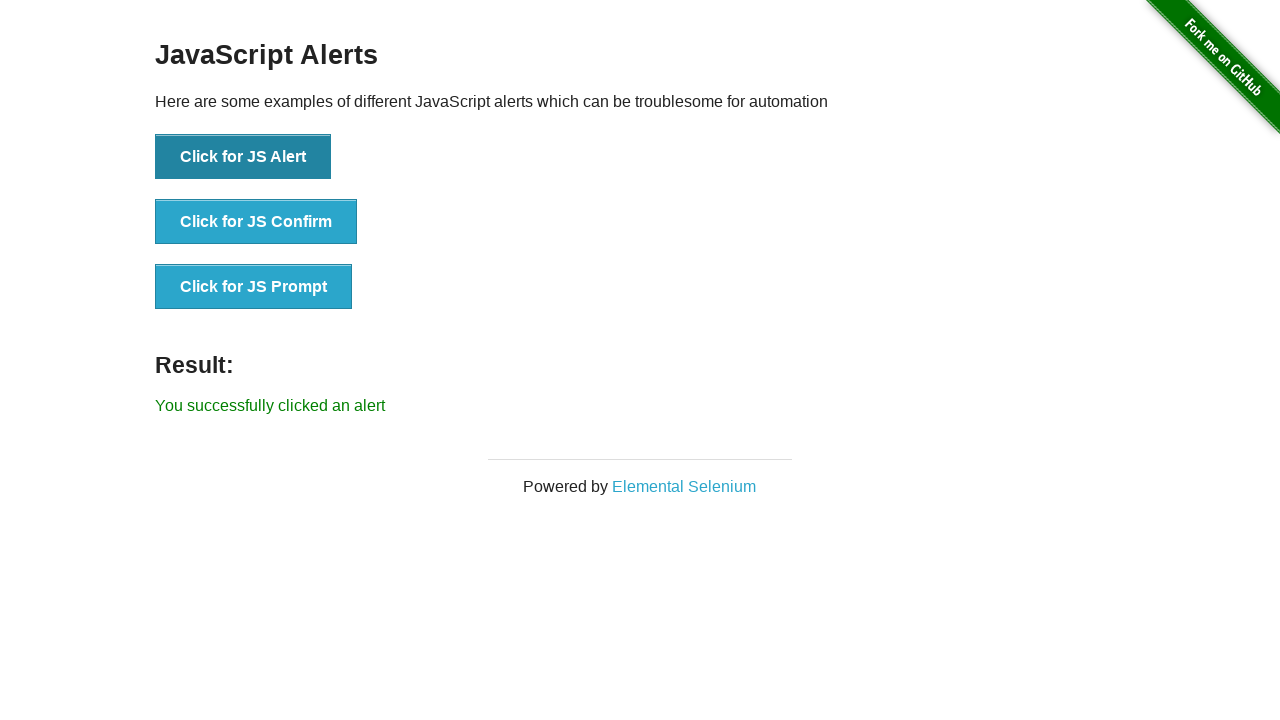